Navigates to NVIDIA's Workday job listings page, clicks on internship job titles to view job details including title, location, description, and posting date.

Starting URL: https://nvidia.wd5.myworkdayjobs.com/NVIDIAExternalCareerSite?q=intern&locationHierarchy1=2fcb99c455831013ea52fb338f2932d8

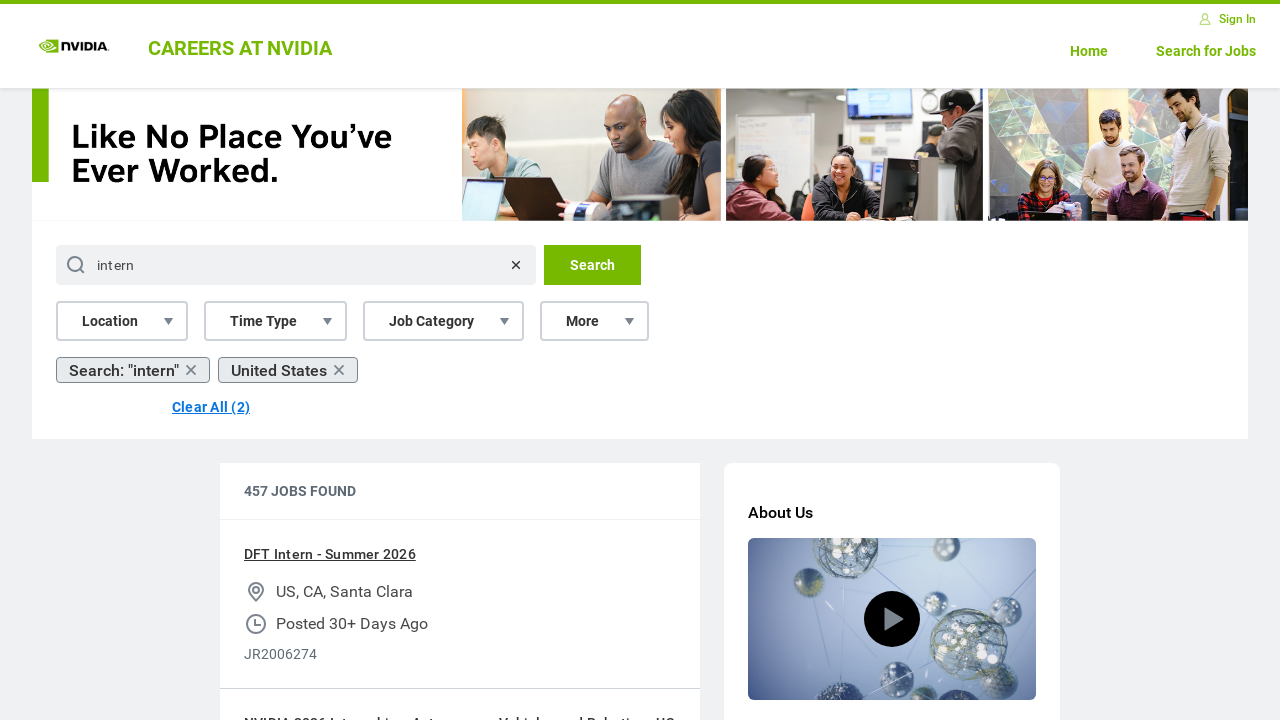

Waited for job title links to load on NVIDIA internship listings page
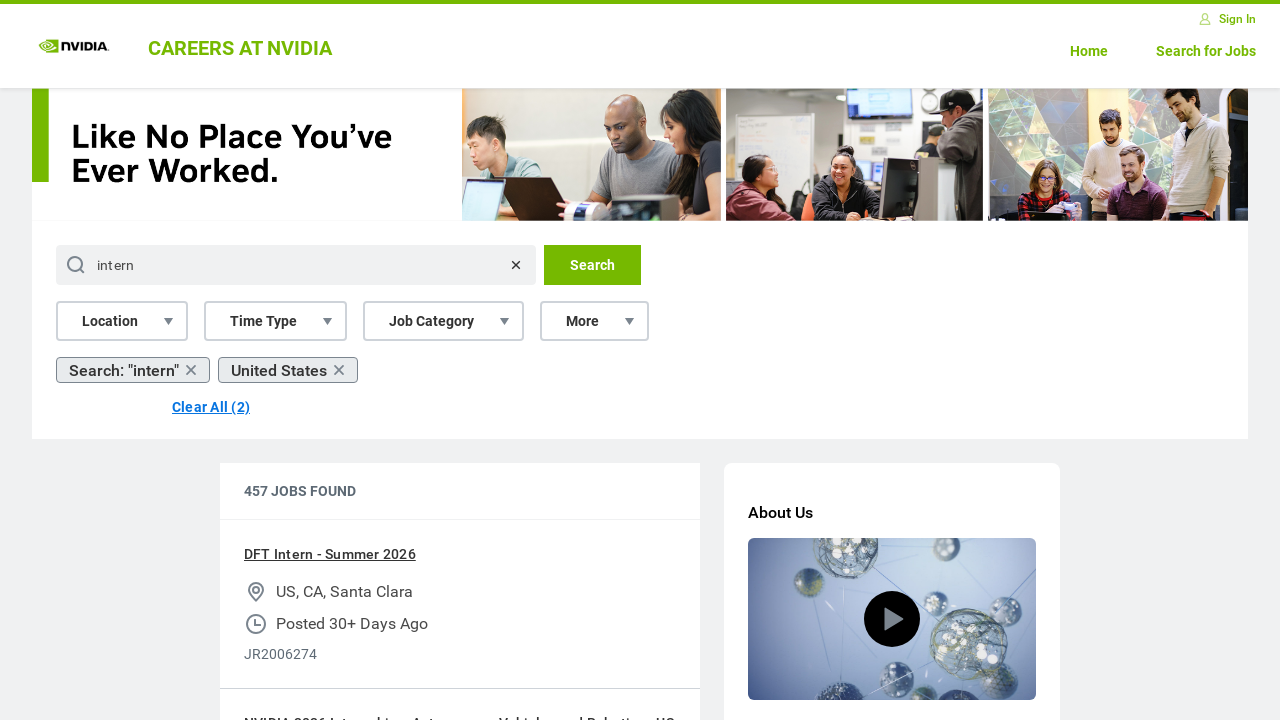

Located all job title elements
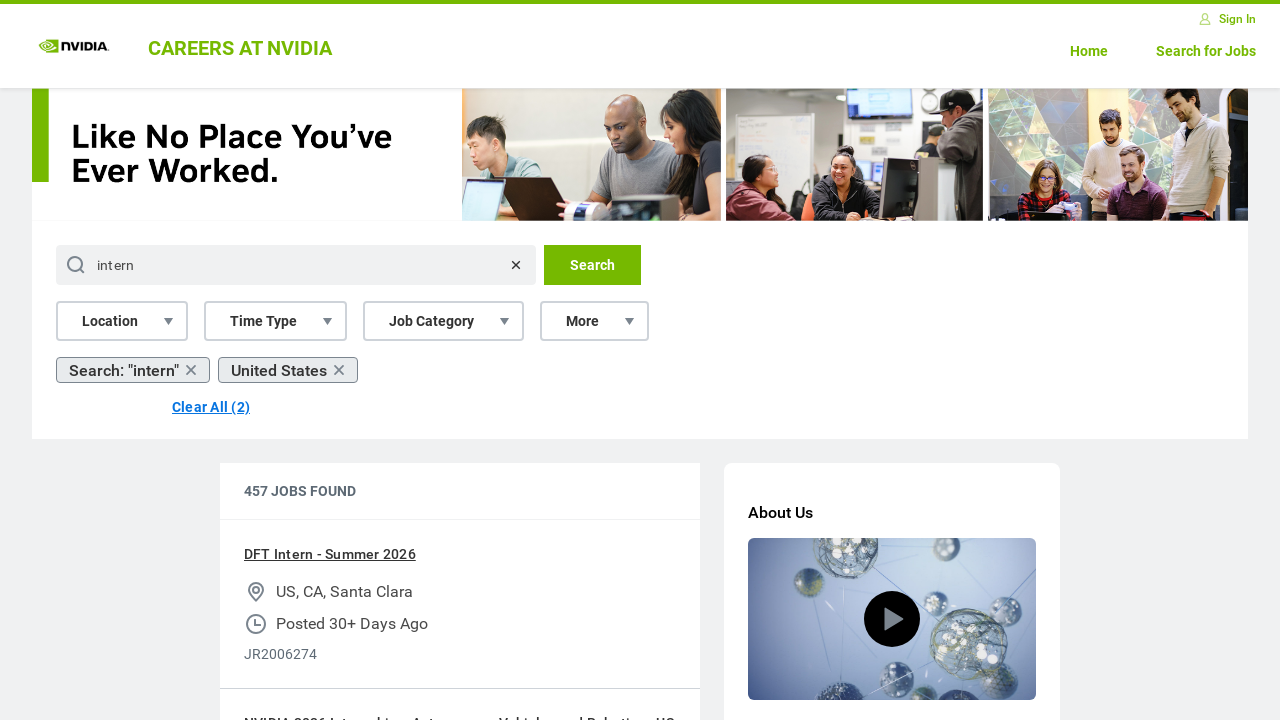

Clicked on internship job listing #1 at (330, 554) on a[data-automation-id='jobTitle'] >> nth=0
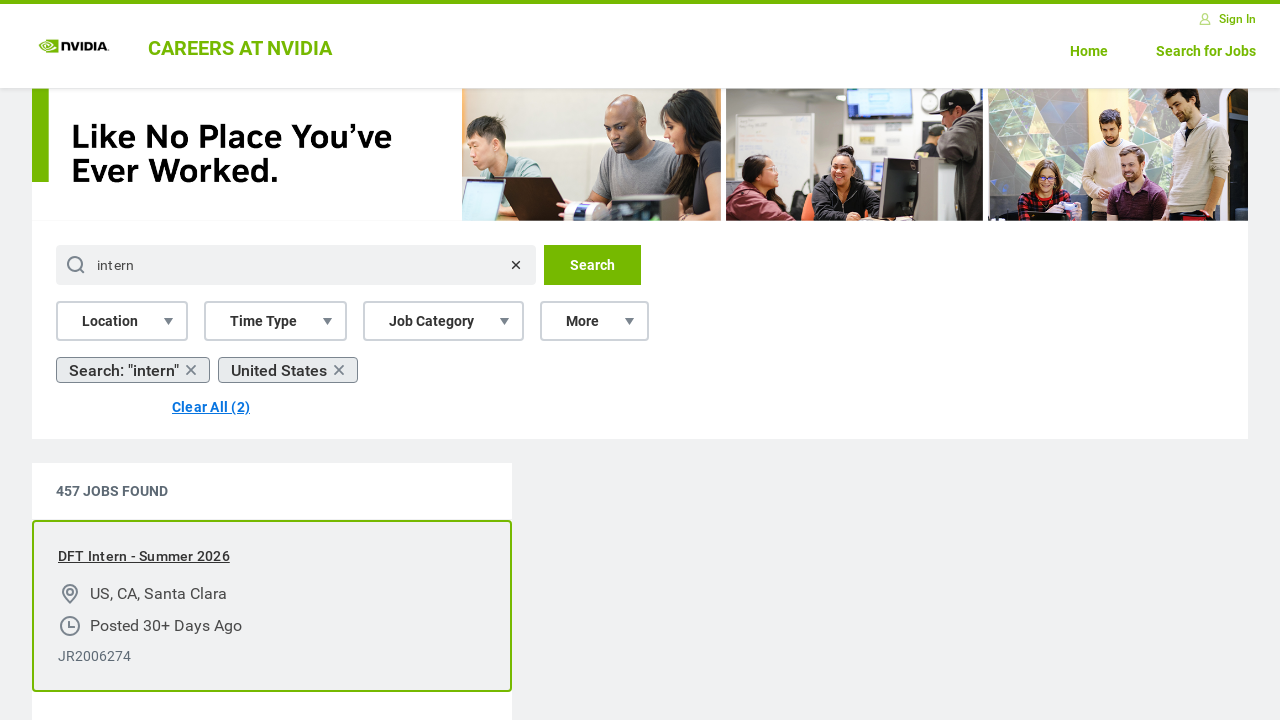

Job details header loaded for listing #1
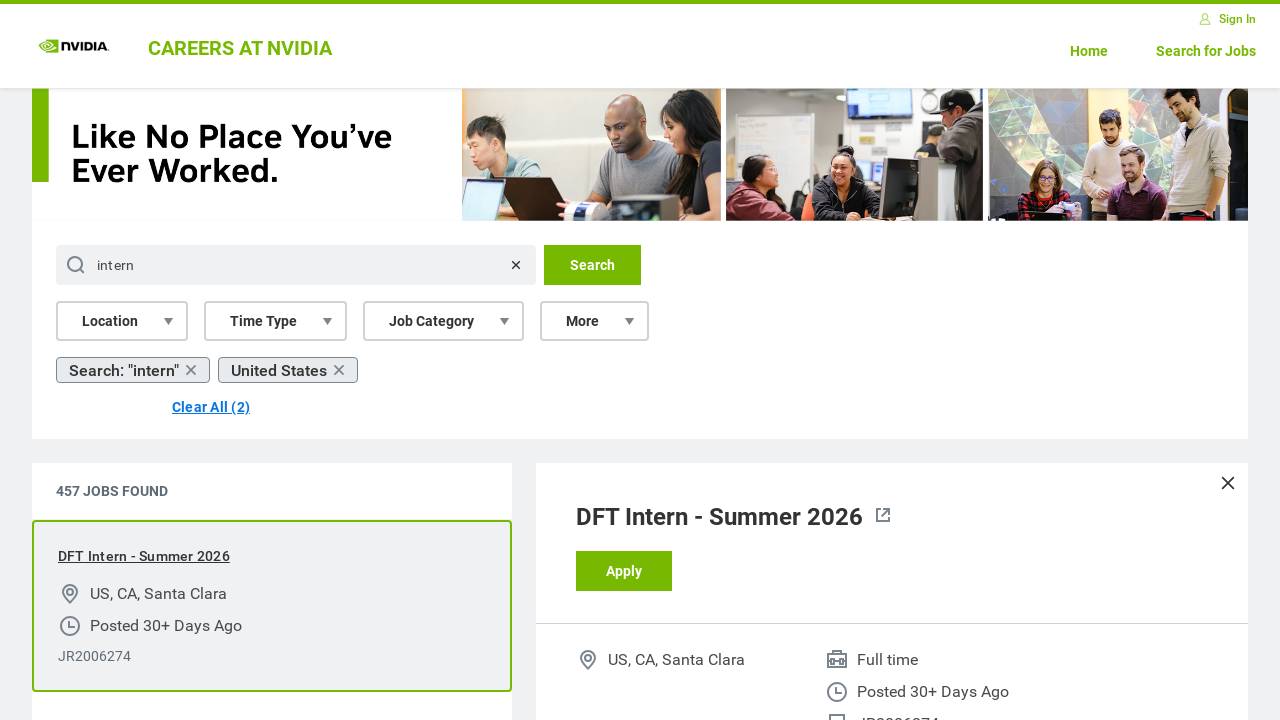

Job location information loaded for listing #1
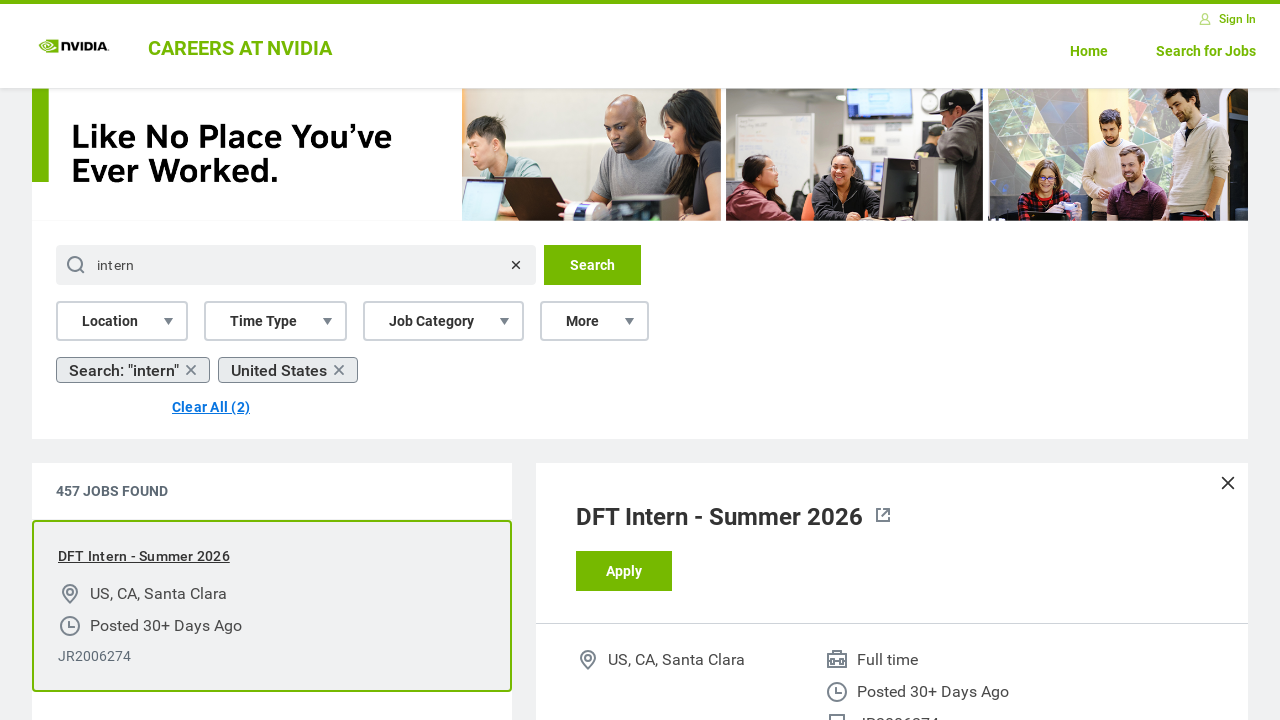

Job description loaded for listing #1
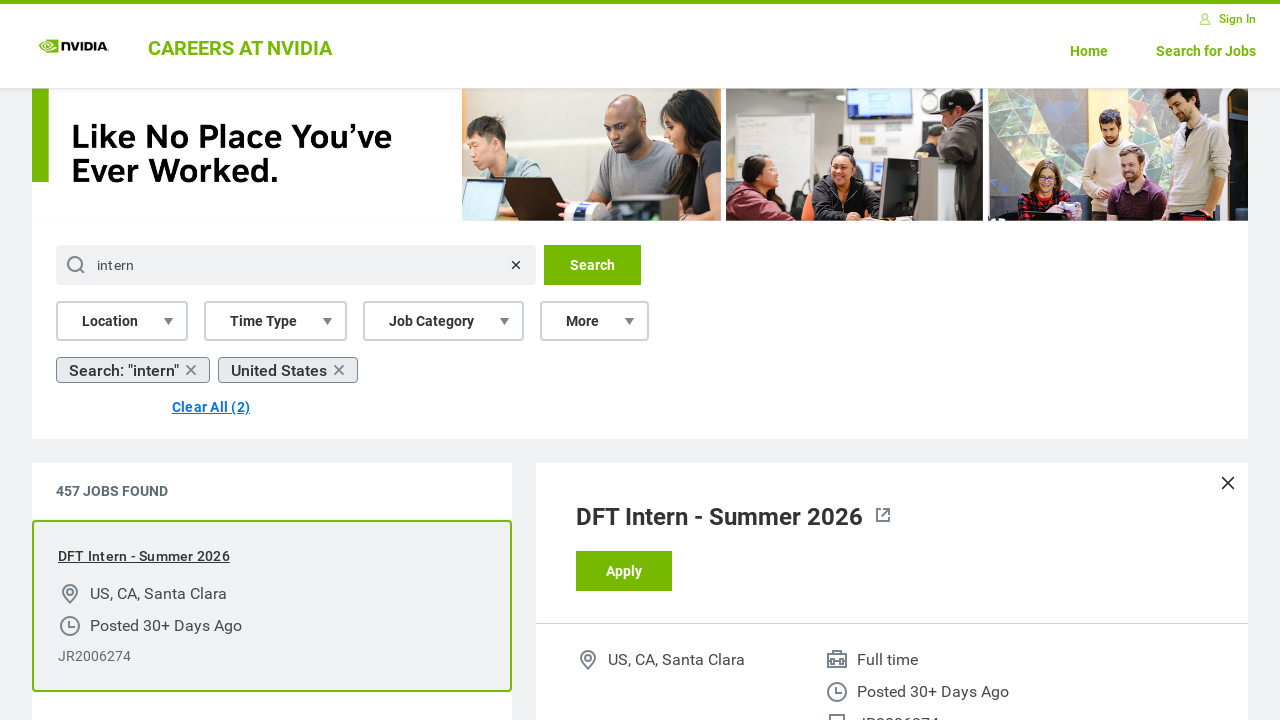

Job posting date loaded for listing #1
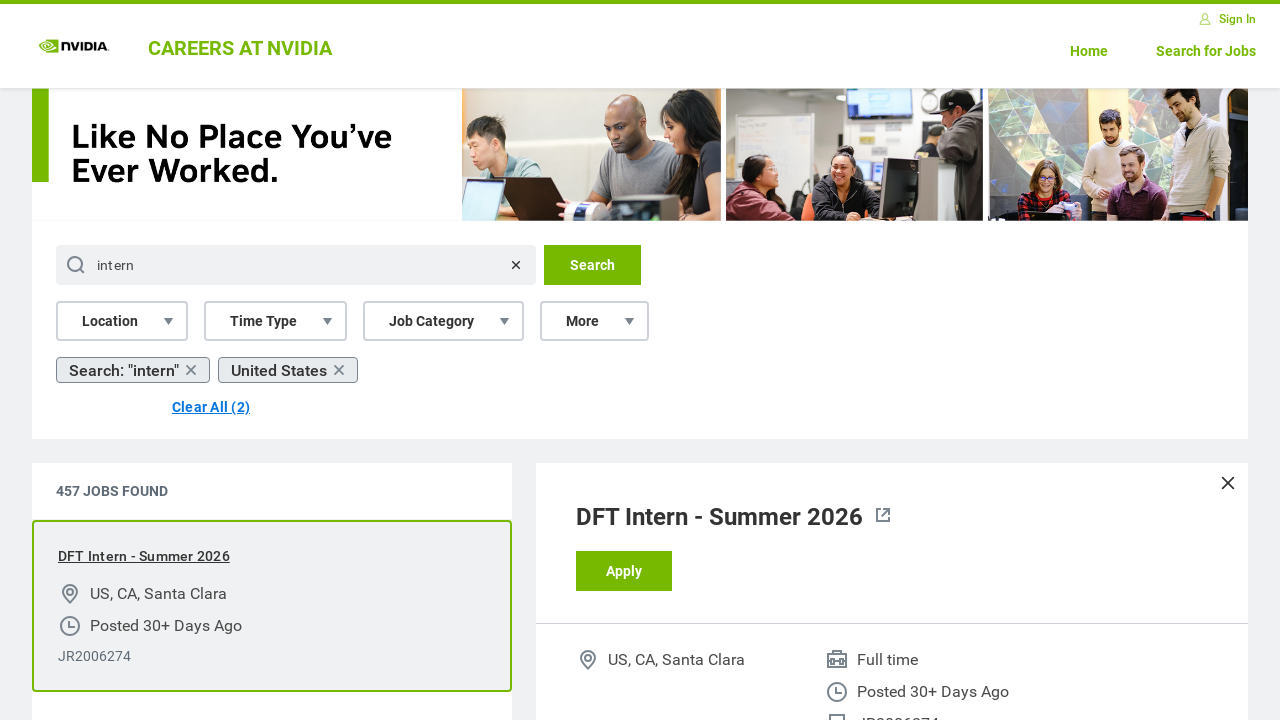

Clicked on internship job listing #2 at (271, 710) on a[data-automation-id='jobTitle'] >> nth=1
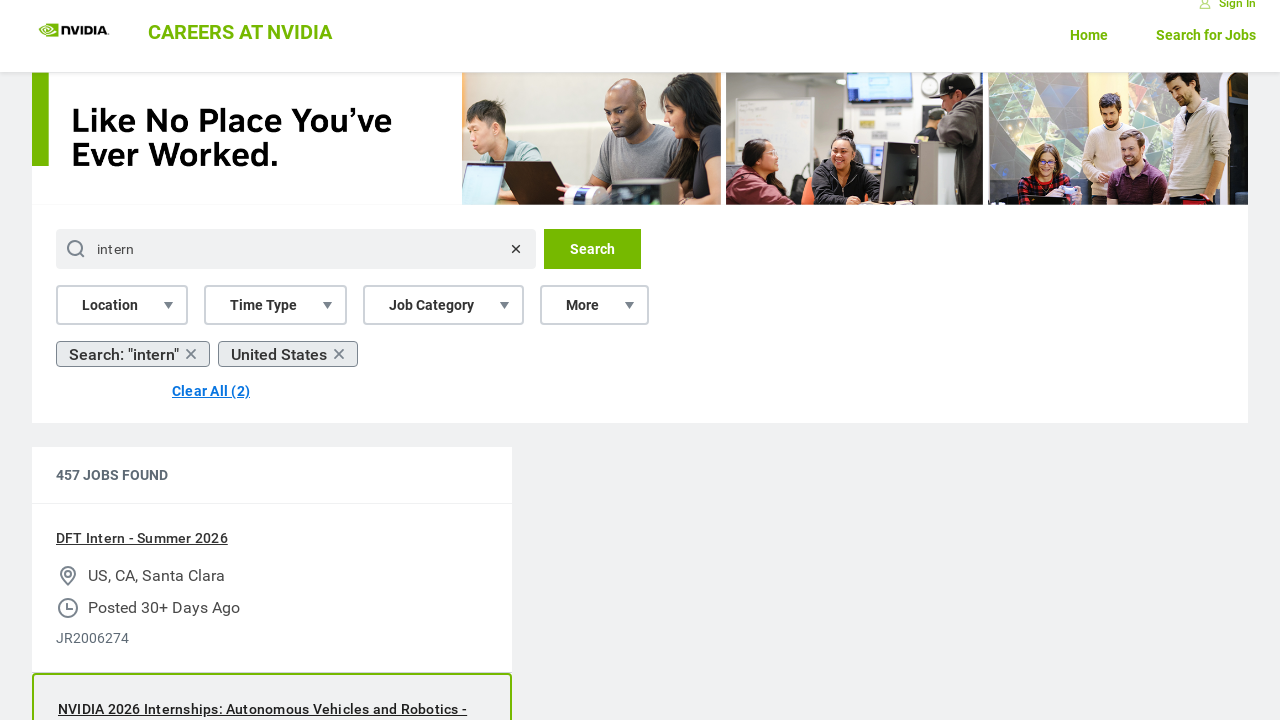

Job details header loaded for listing #2
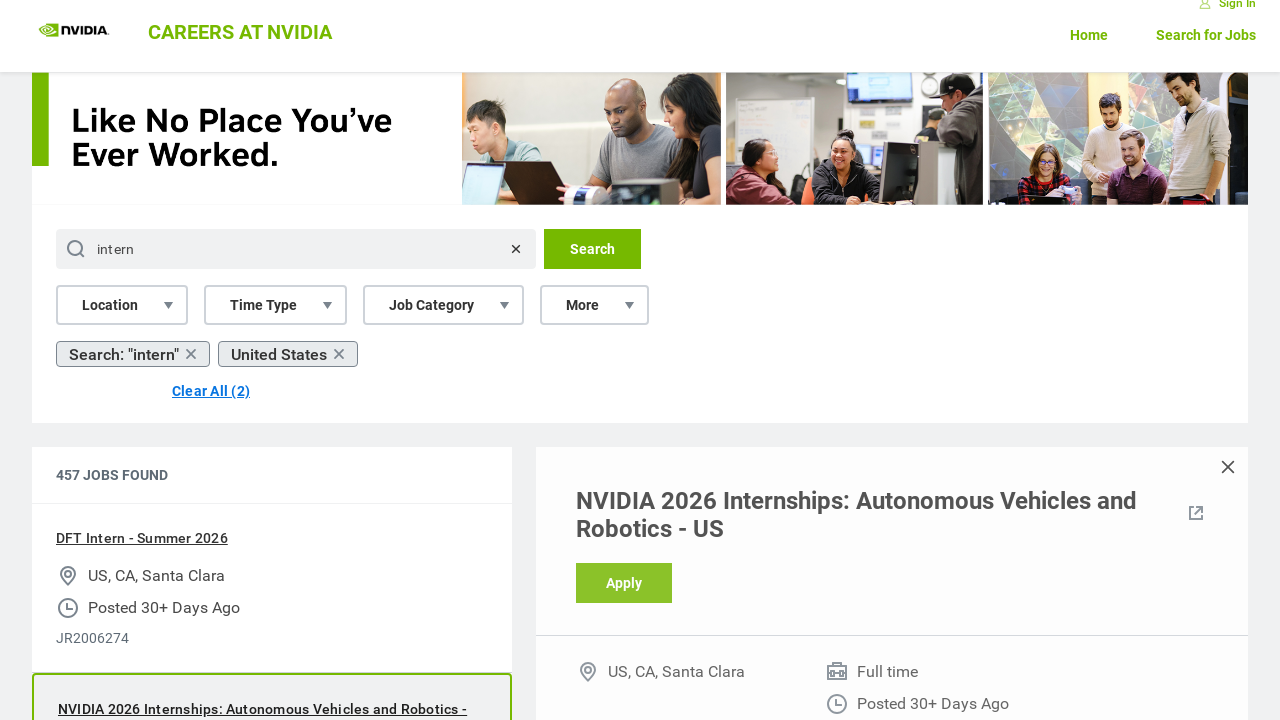

Job location information loaded for listing #2
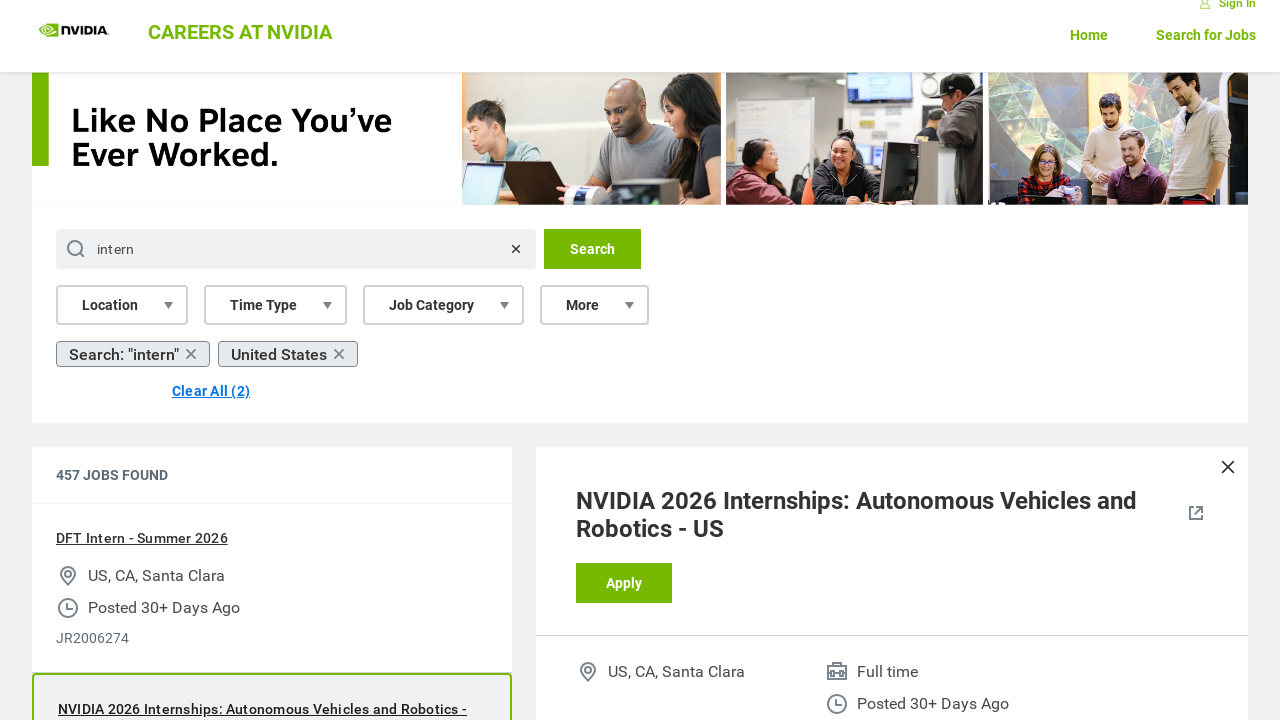

Job description loaded for listing #2
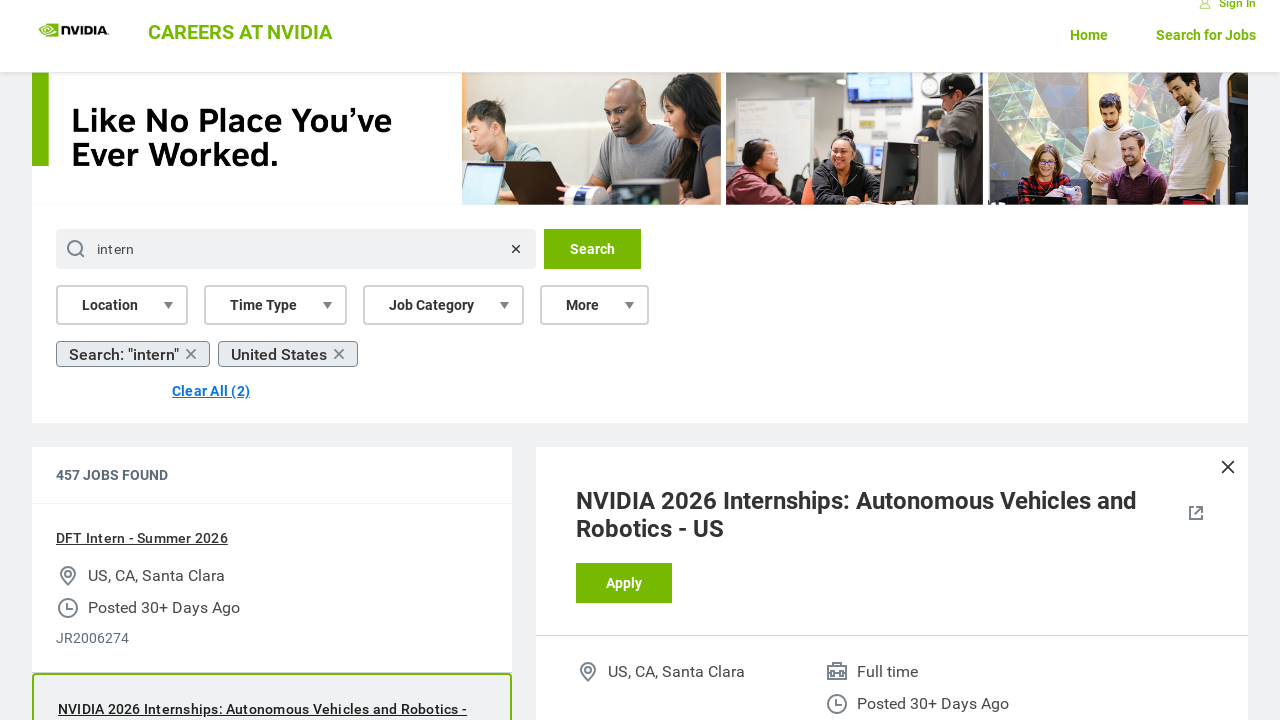

Job posting date loaded for listing #2
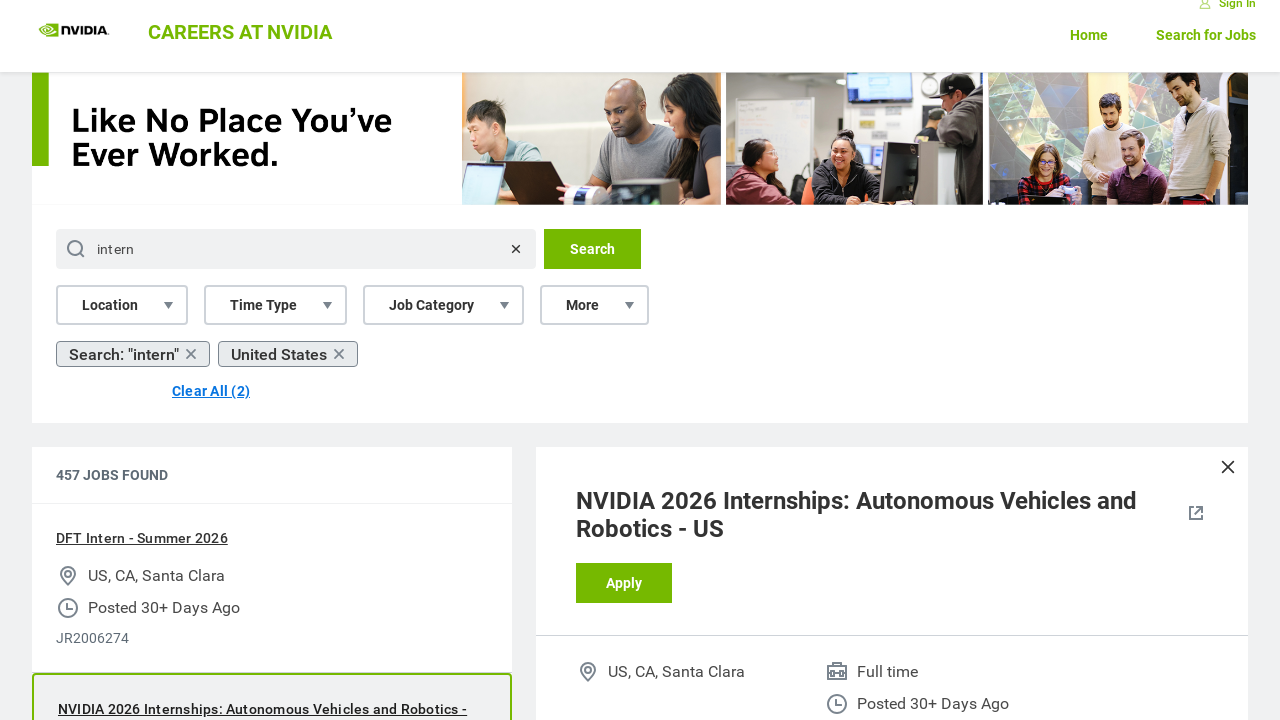

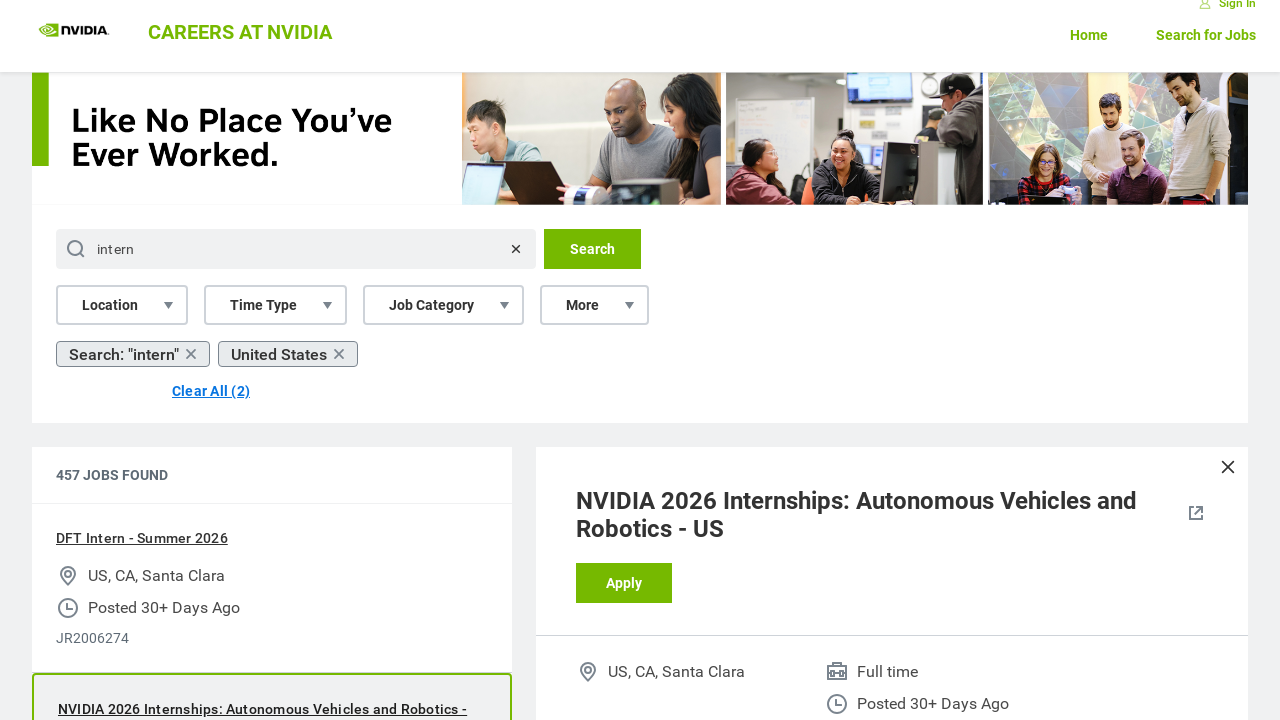